Tests drag and drop functionality by dragging elements from source to destination containers

Starting URL: https://testpages.eviltester.com/styled/drag-drop-javascript.html

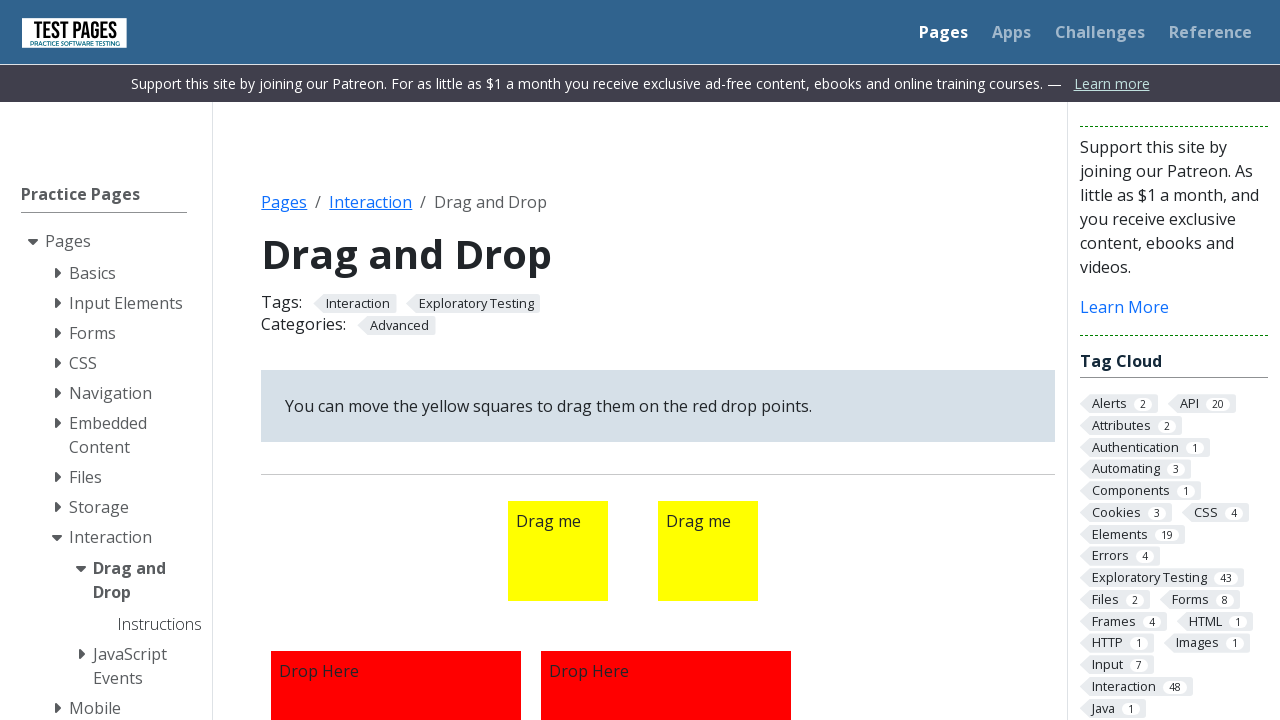

Waited for draggable1 element to be visible
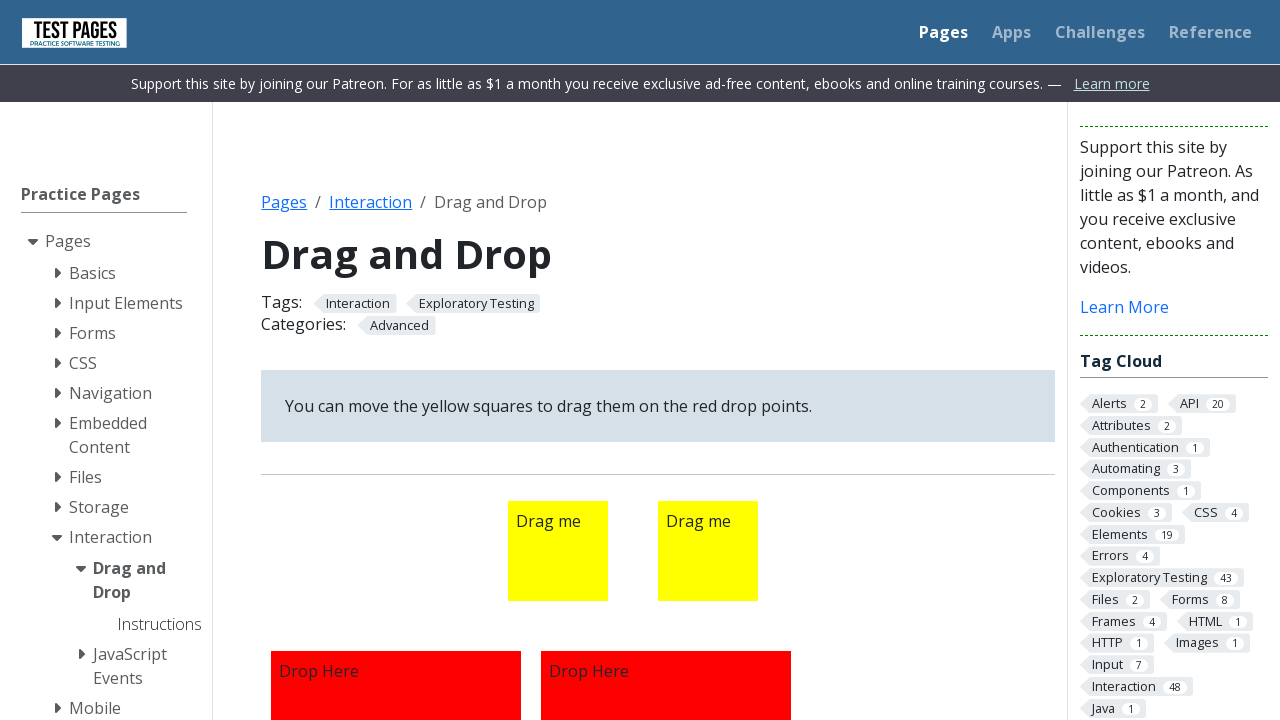

Located first draggable element (draggable1)
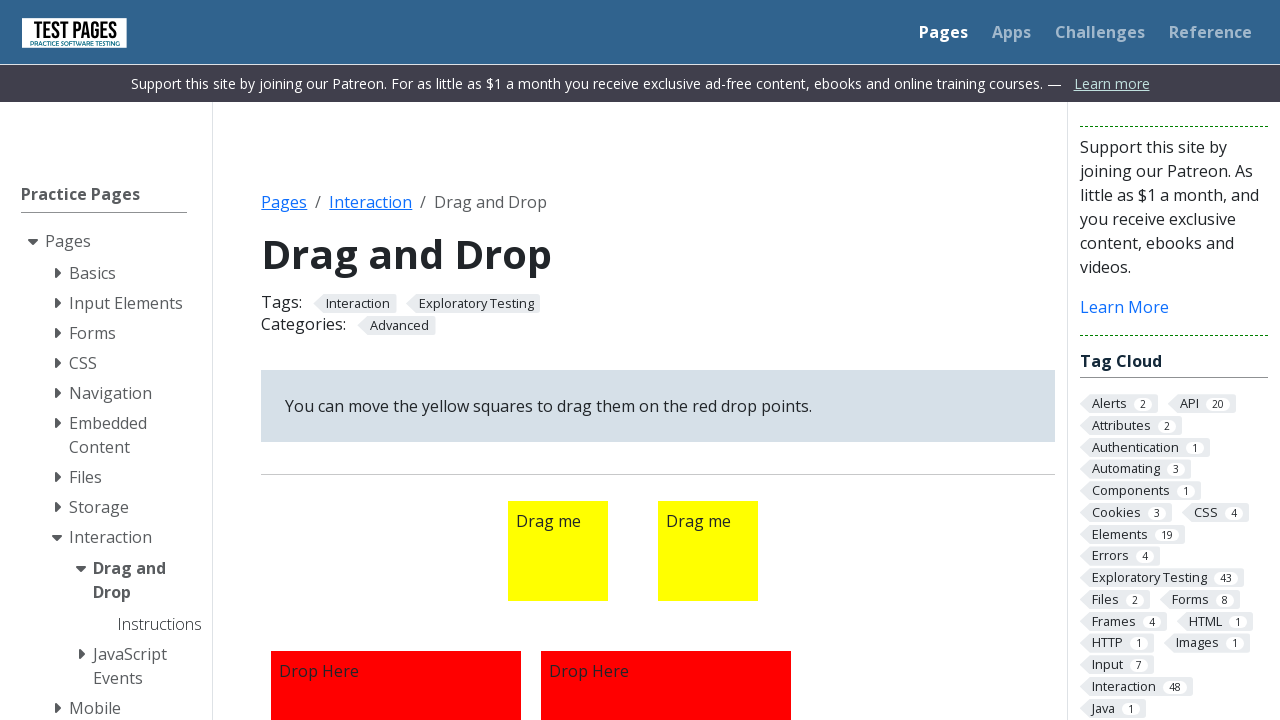

Located first drop zone (droppable1)
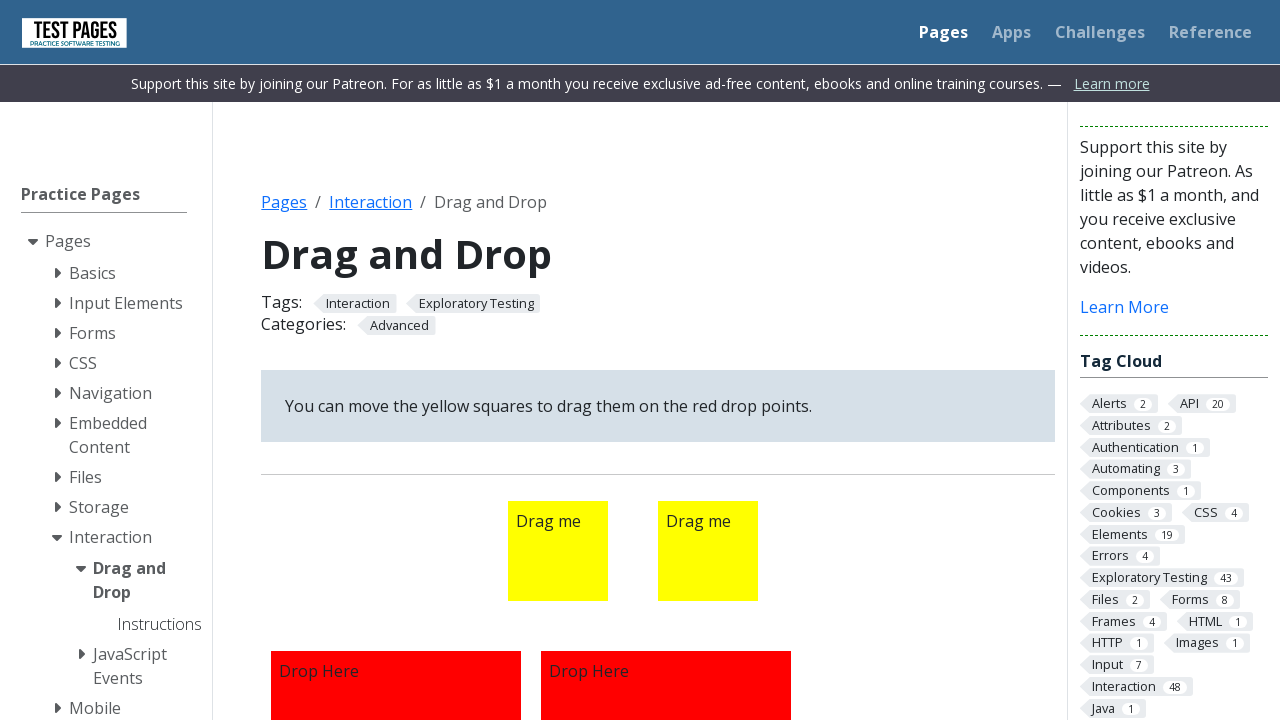

Dragged first element to first drop zone at (396, 595)
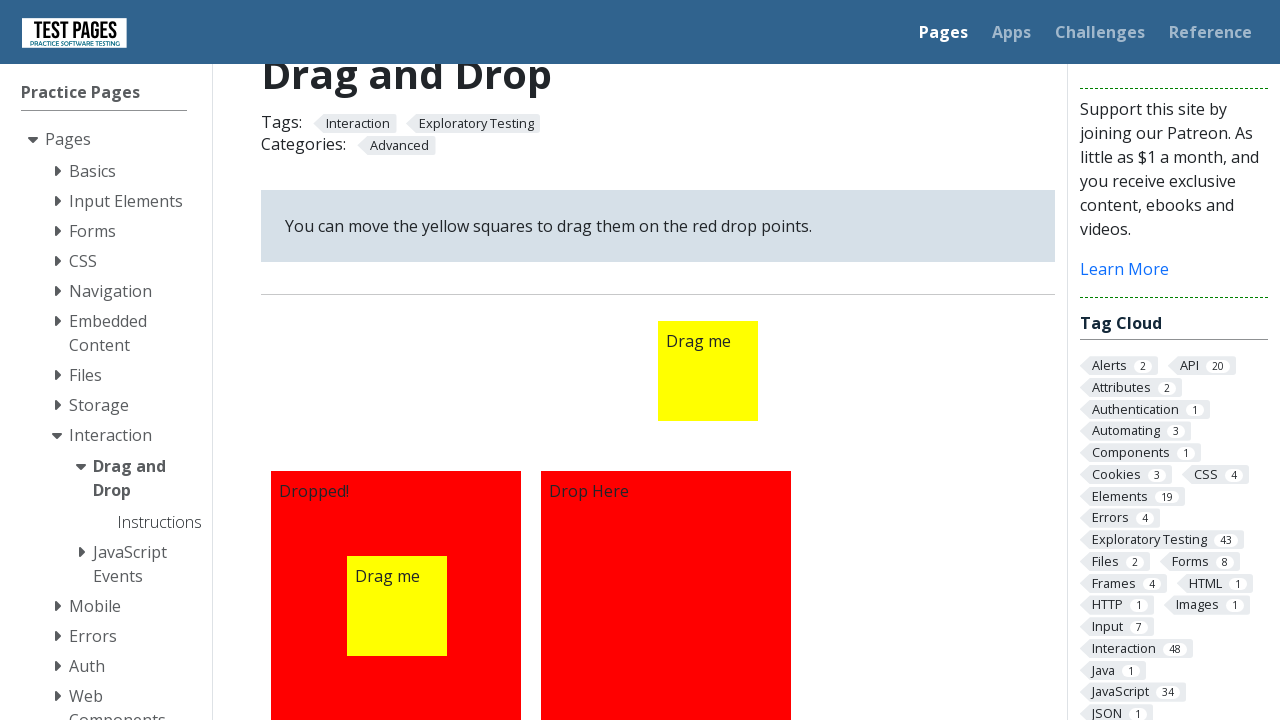

Located second draggable element (draggable2)
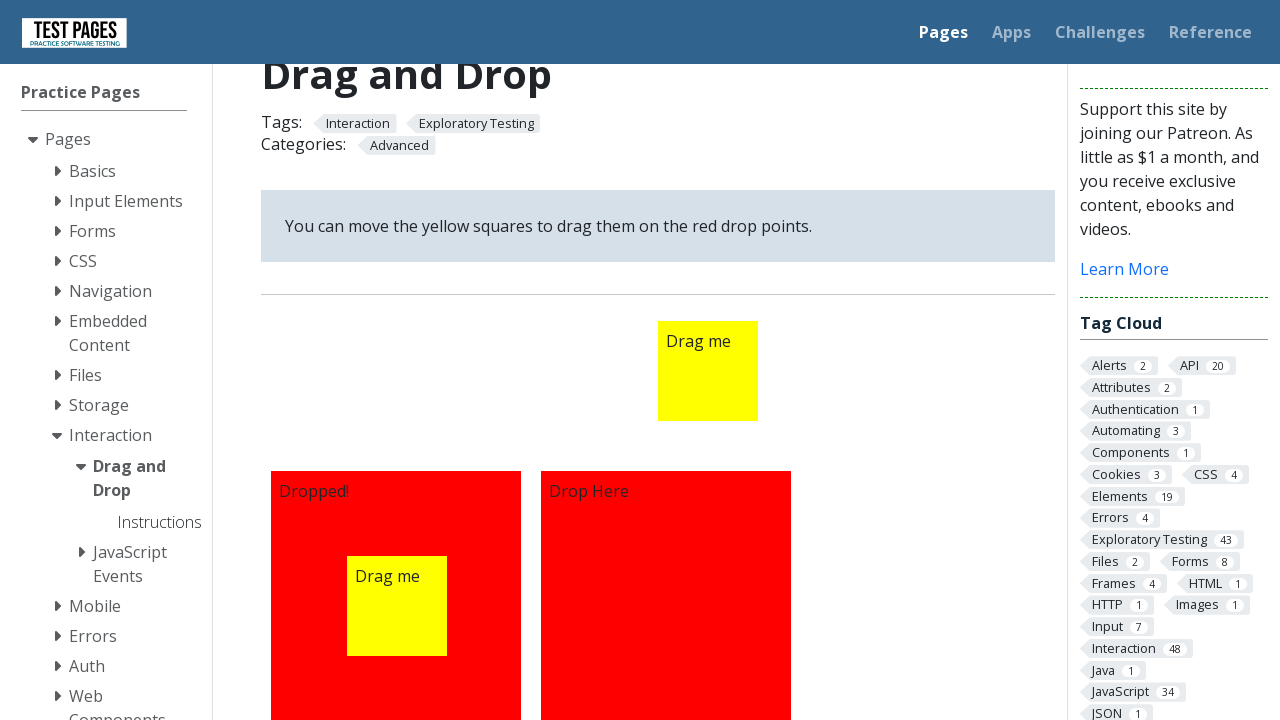

Located second drop zone (droppable2)
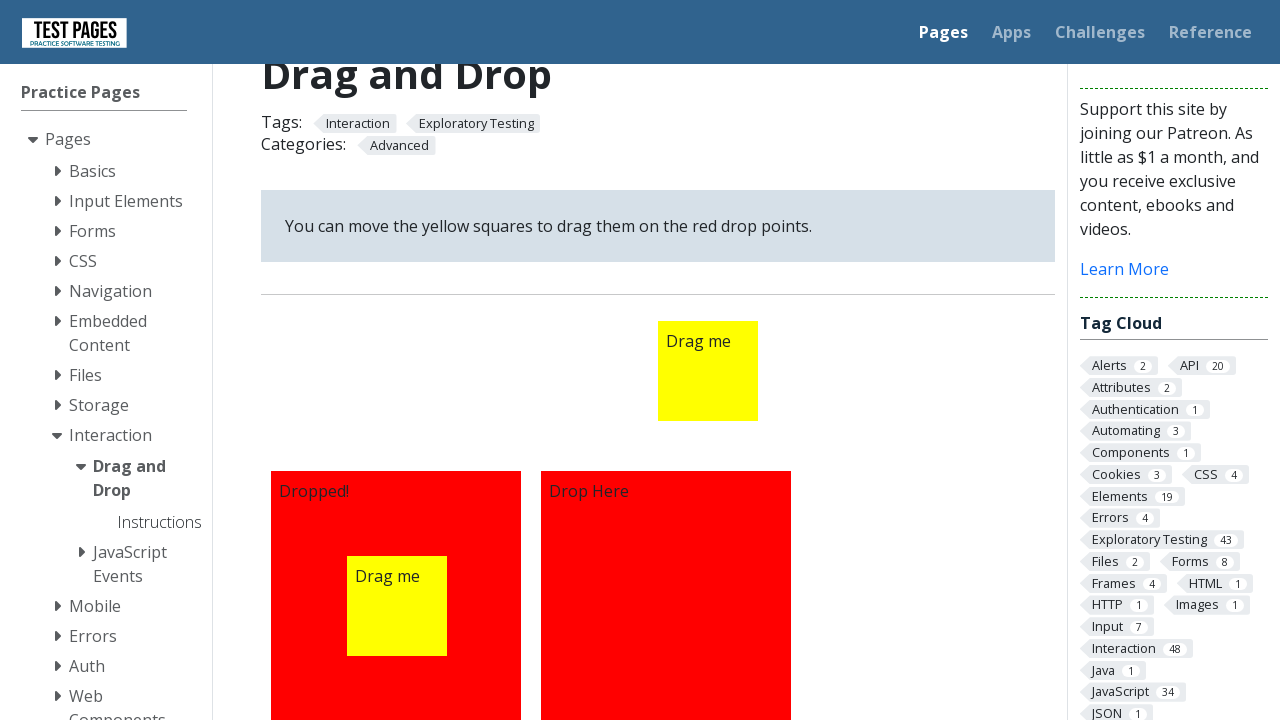

Dragged second element to second drop zone at (666, 595)
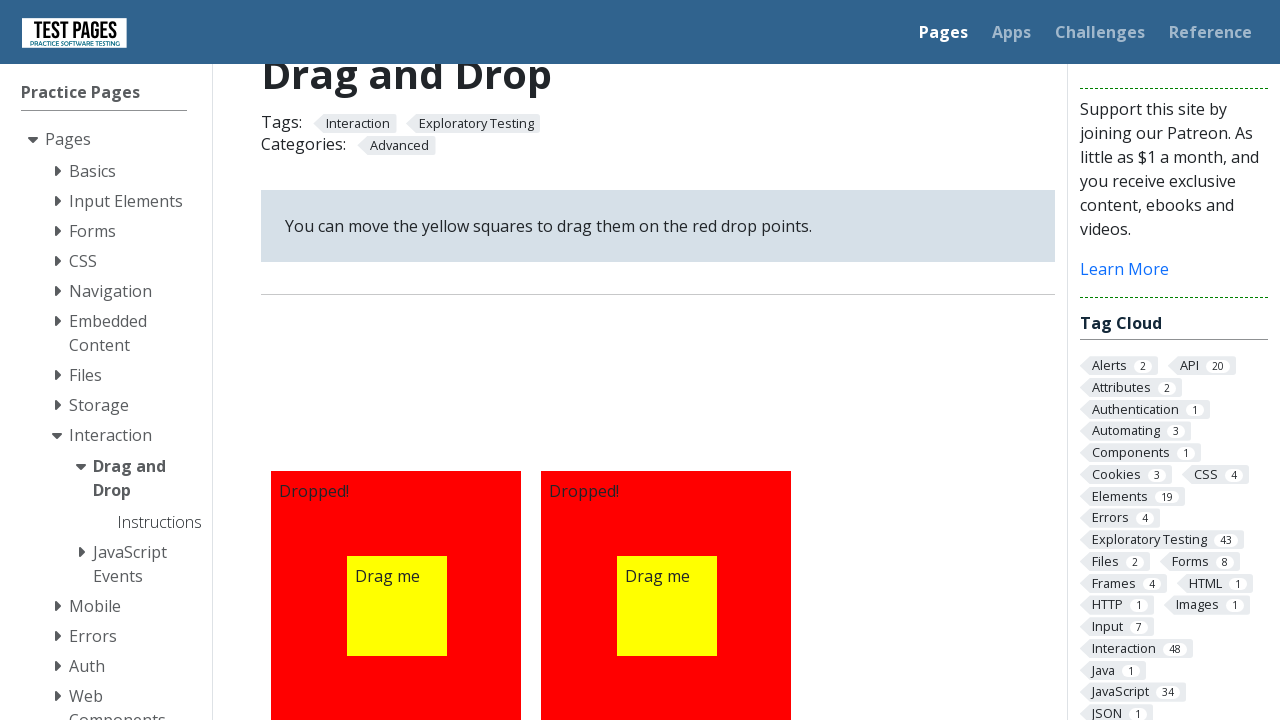

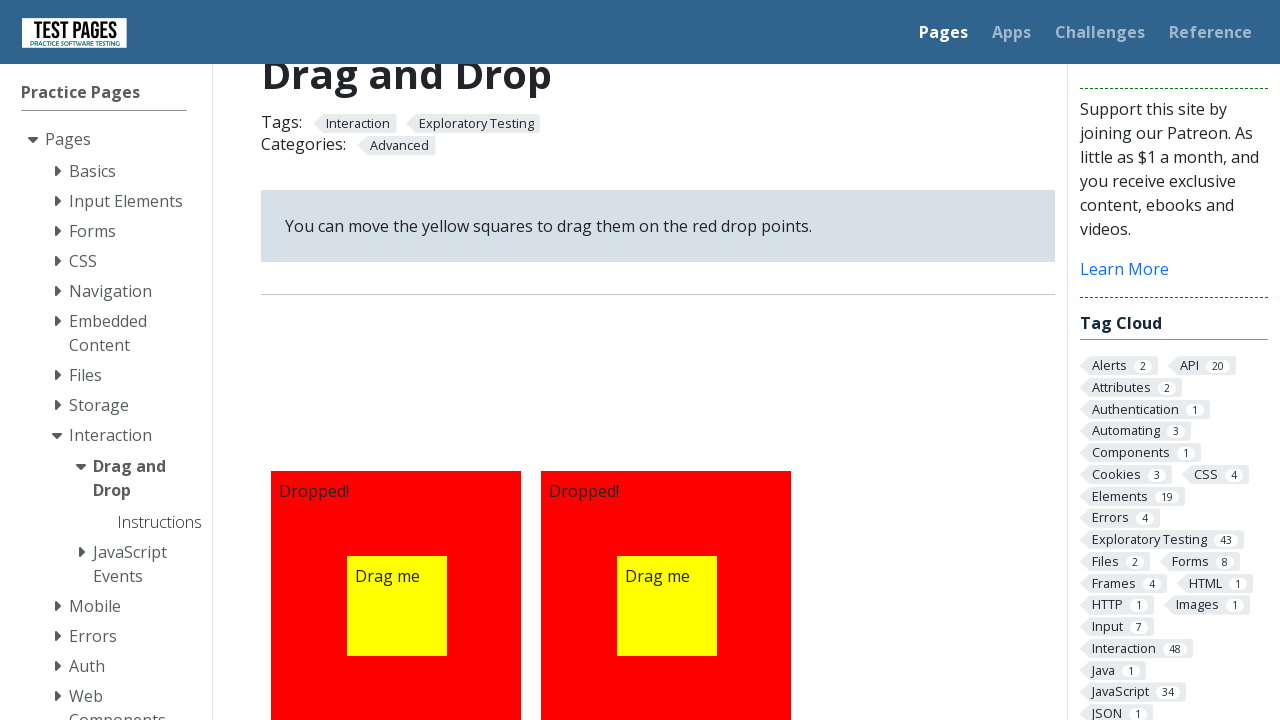